Tests form validation with invalid name containing number in middle, expecting error message

Starting URL: https://elenarivero.github.io/ejercicio3/index.html

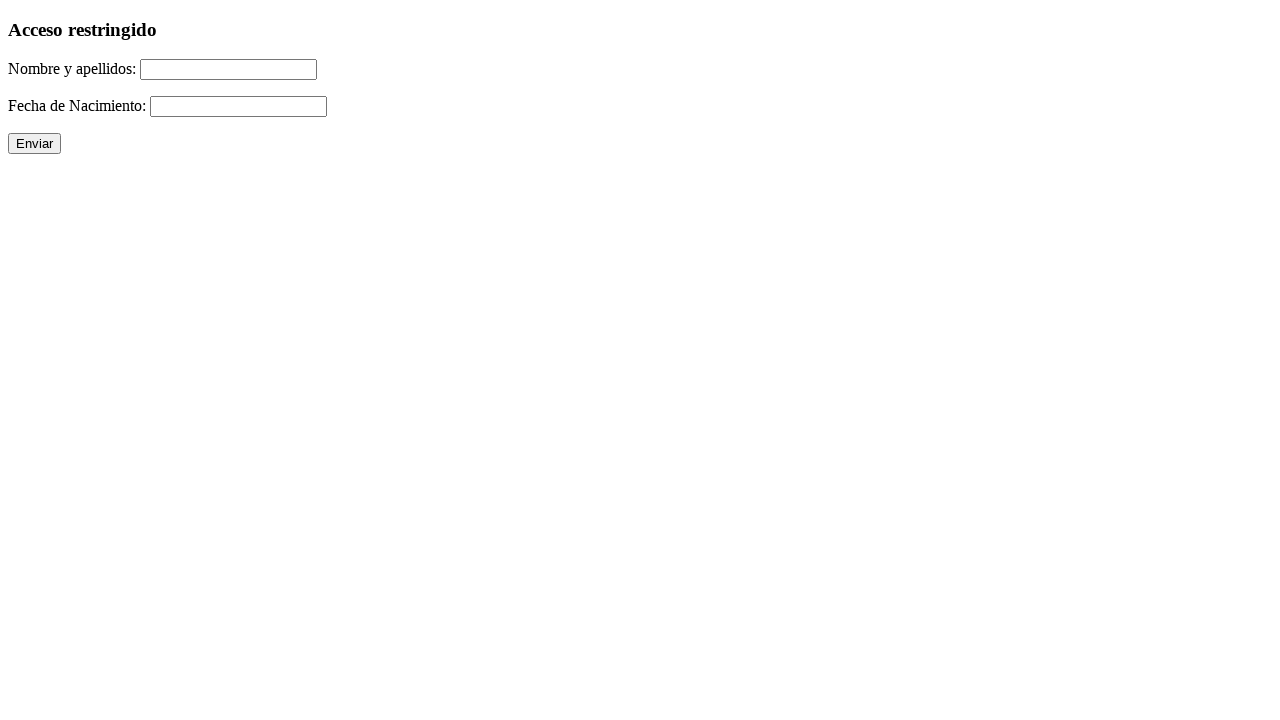

Filled name field with invalid input 'Amaro1Suarez' (contains number in middle) on #nomap
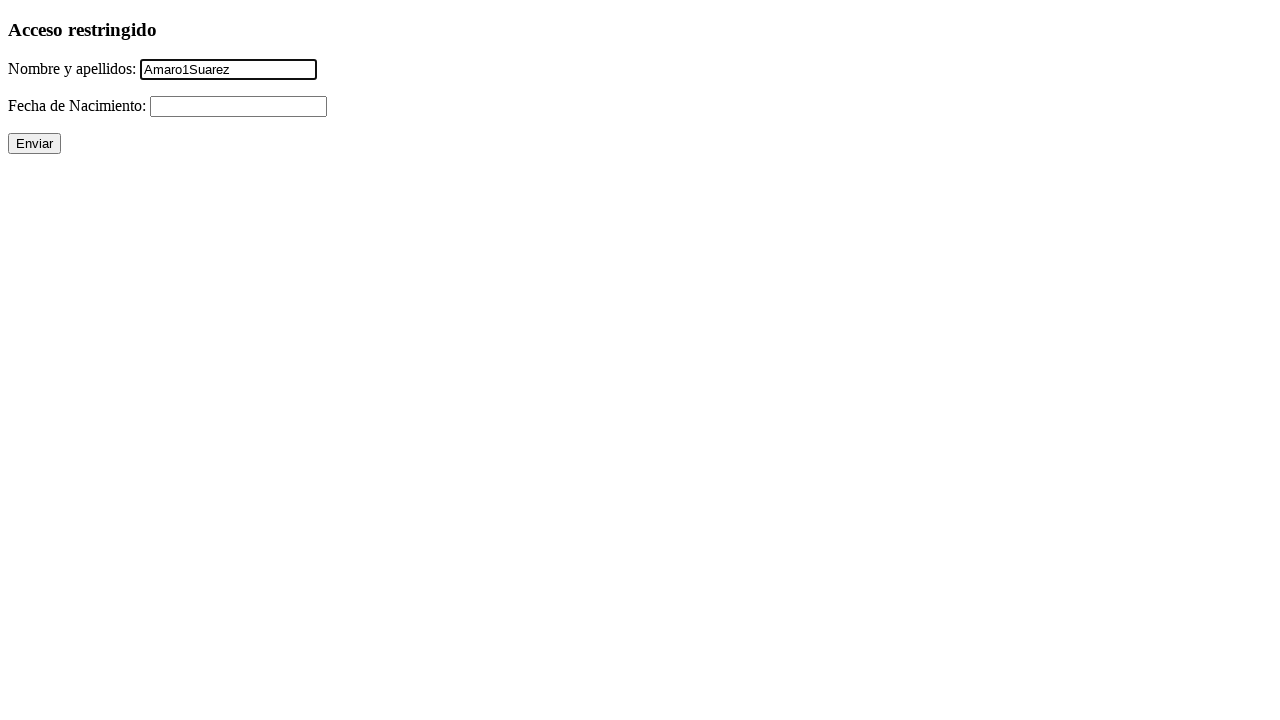

Filled date field with valid date '31/12/2004' on #fecha
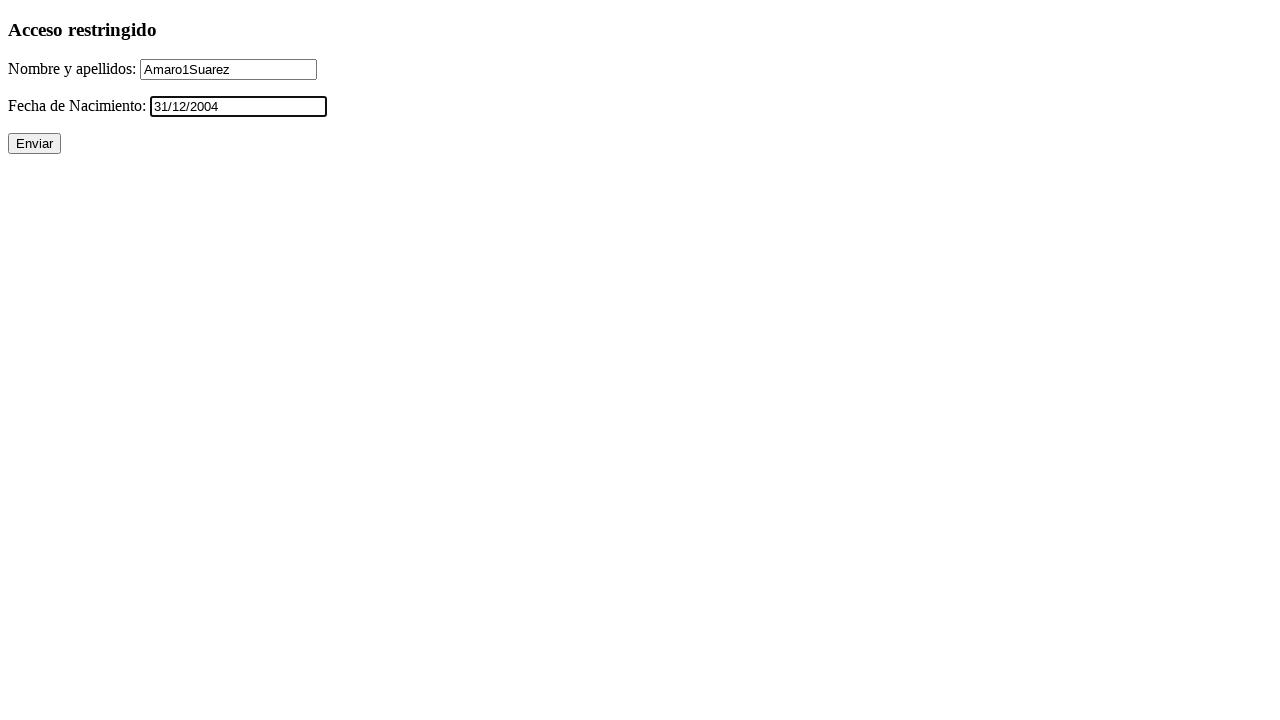

Clicked submit button to submit form at (34, 144) on xpath=//p/input[@type='submit']
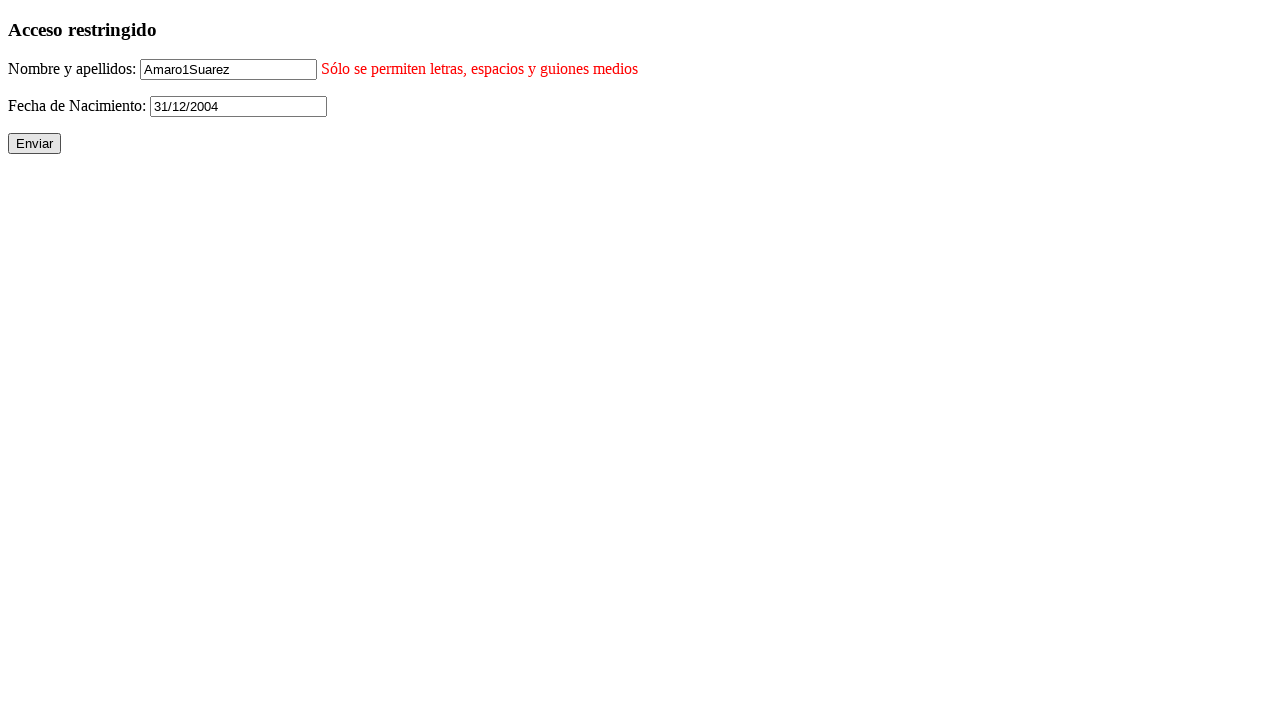

Error message appeared for invalid name field
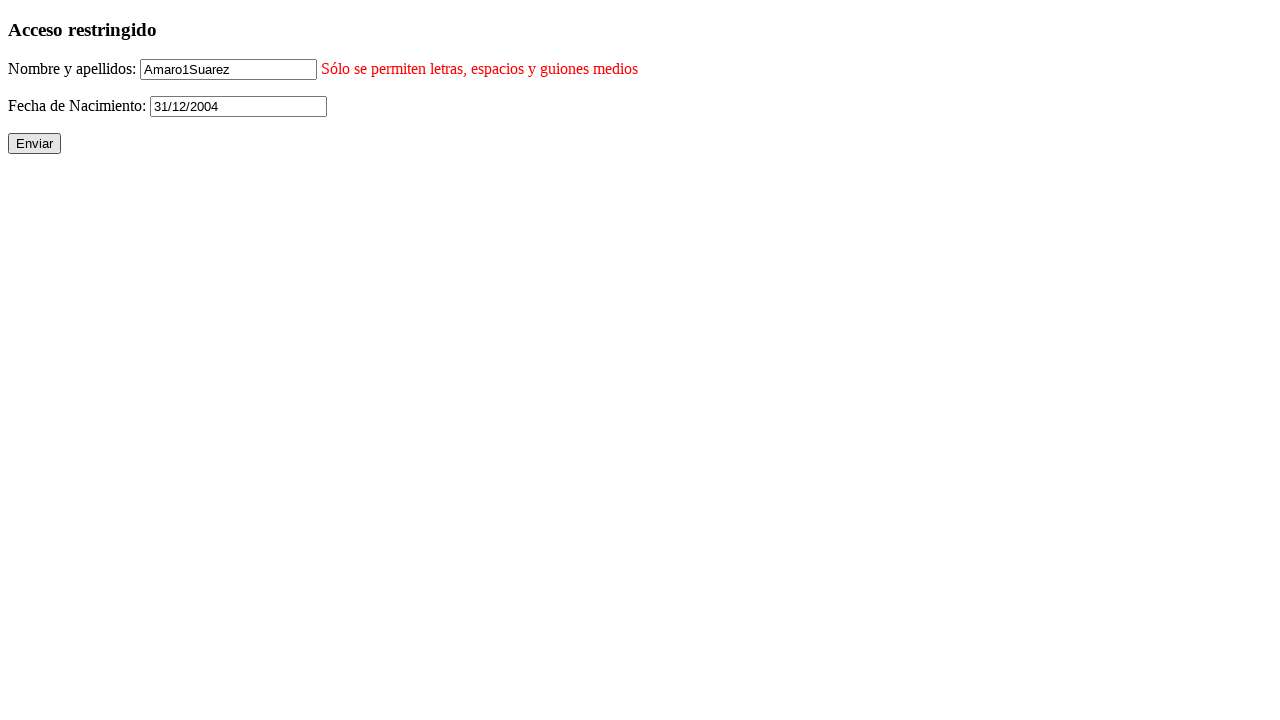

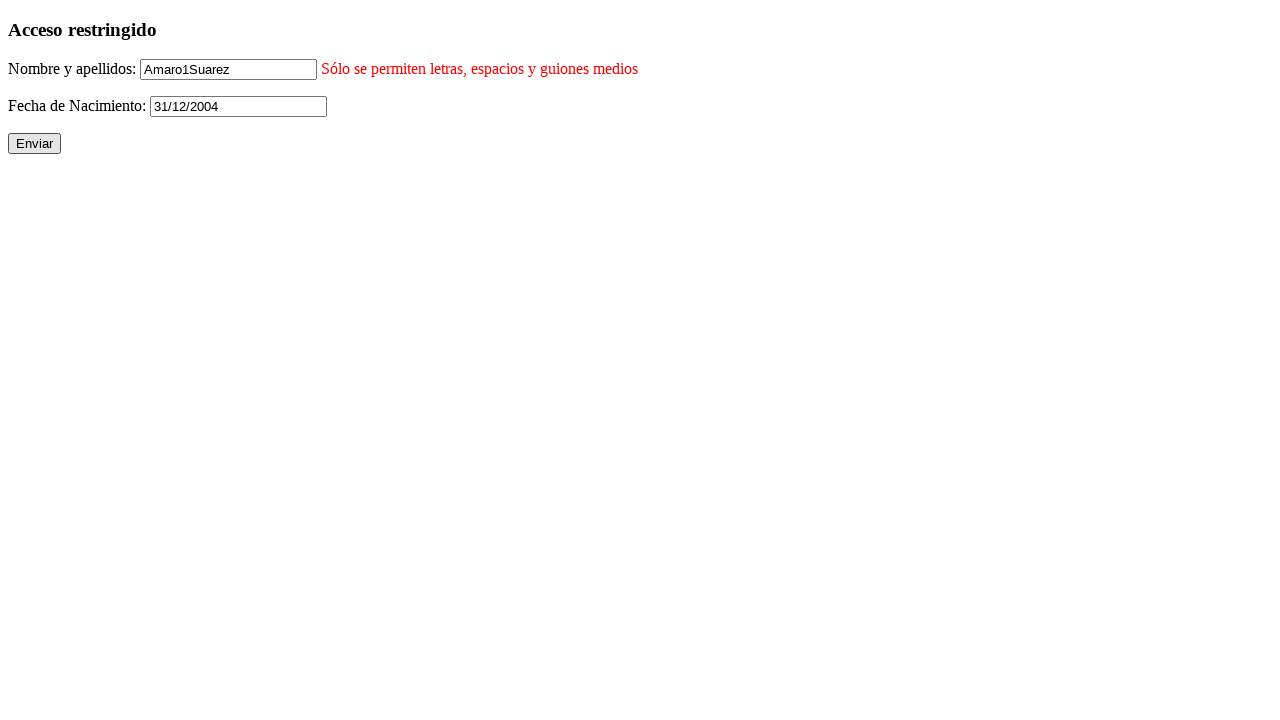